Tests accessing a video tutorial from the e-junkie homepage by clicking through to the "See How It Works" section and using keyboard navigation to interact with the video player.

Starting URL: https://shopdemo.e-junkie.com/

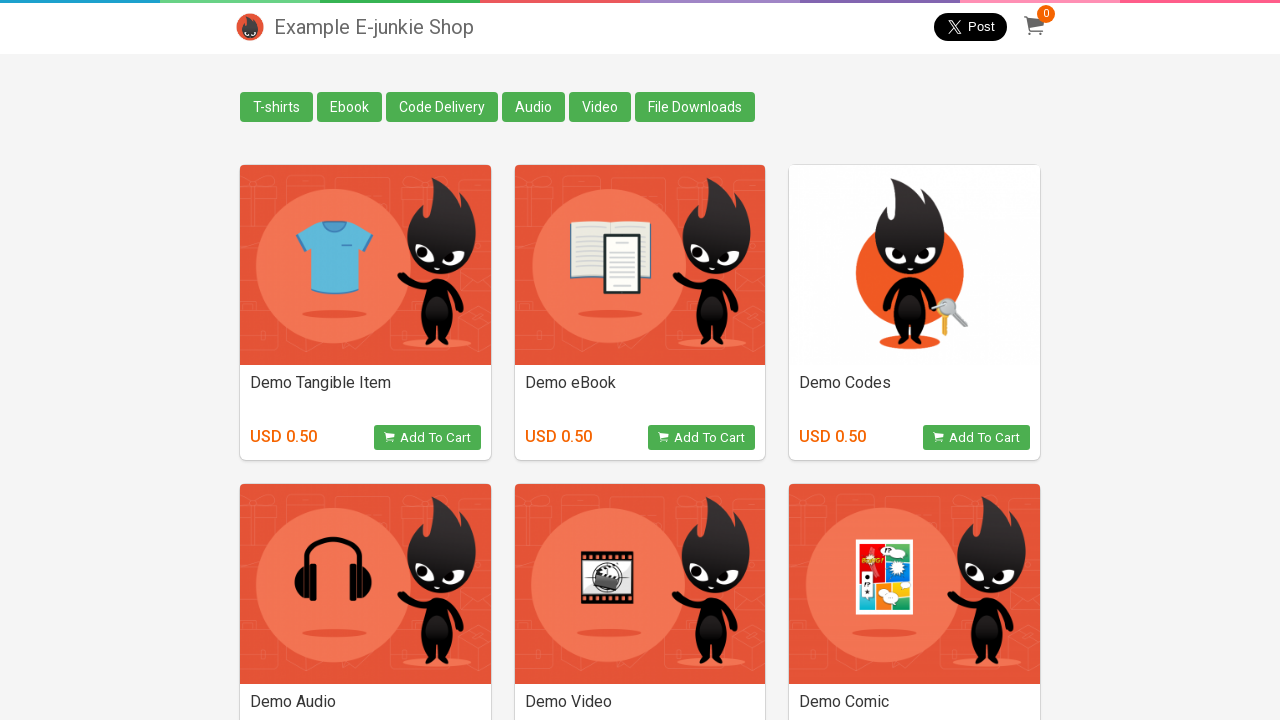

Clicked on the shop link at (962, 690) on .EJ-ShopLink
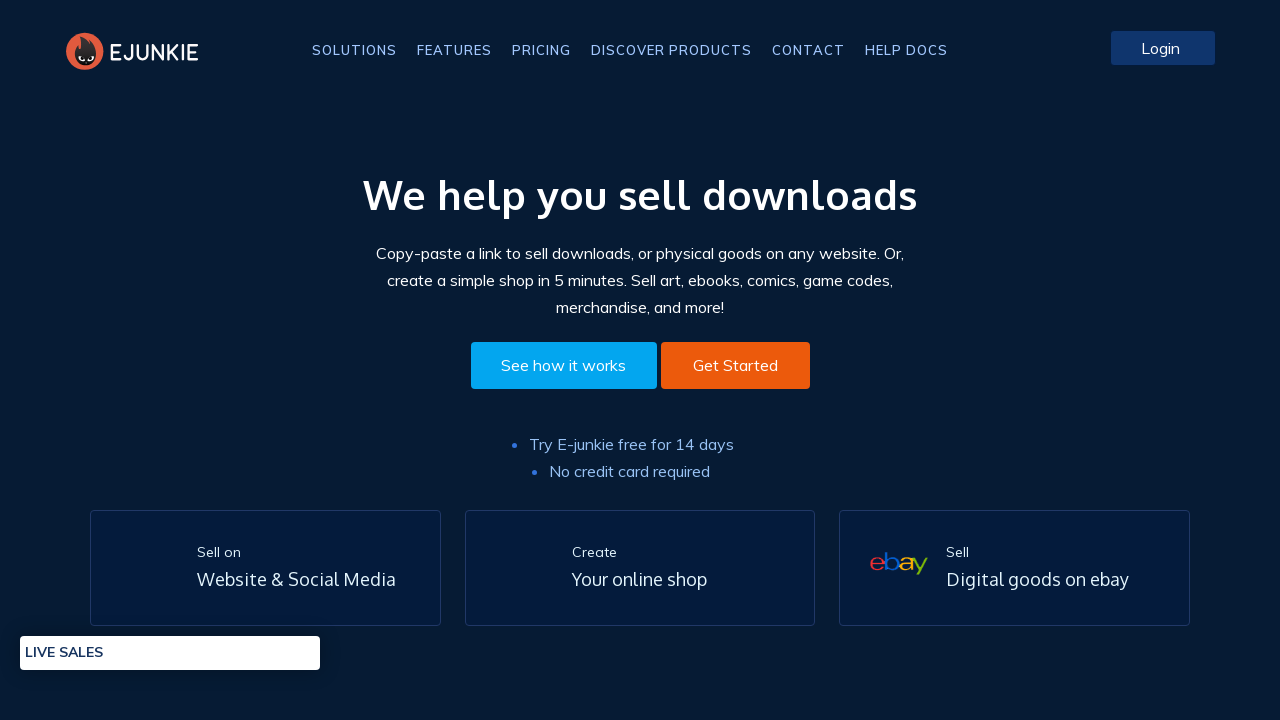

Clicked on the 'See How It Works' button at (554, 367) on div.banner_btn a
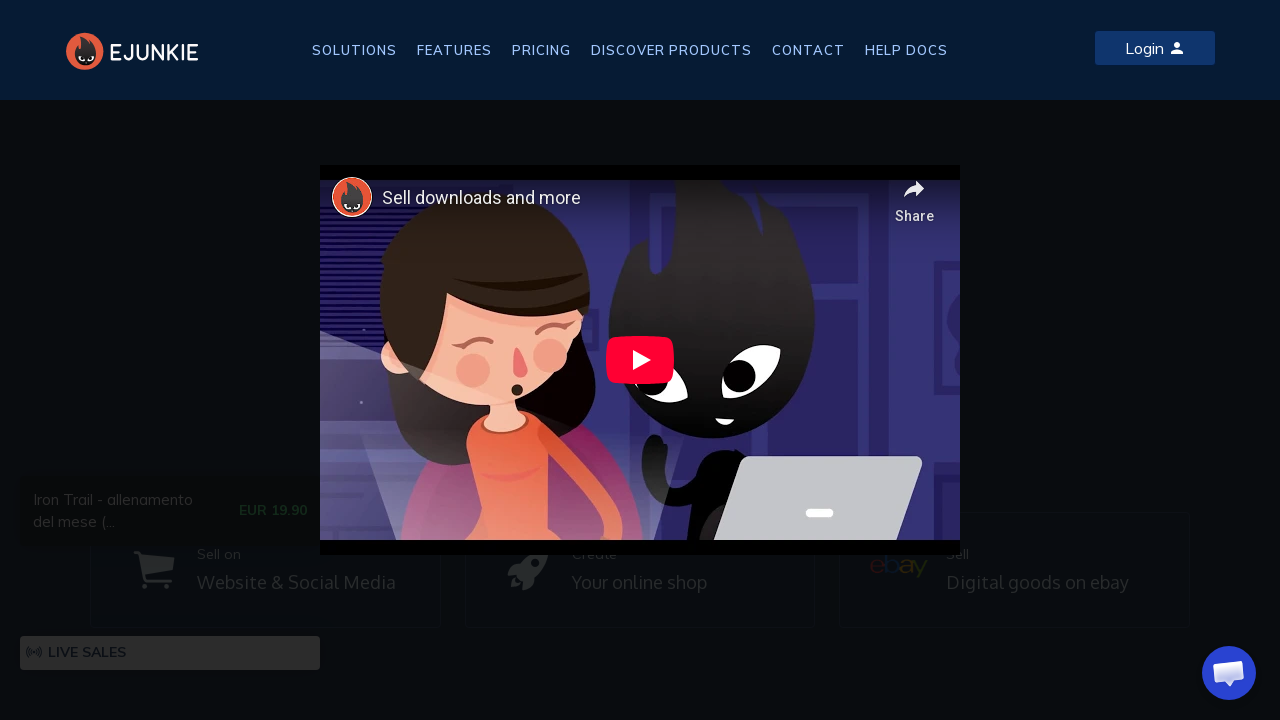

Page loaded after navigation to 'See How It Works' section
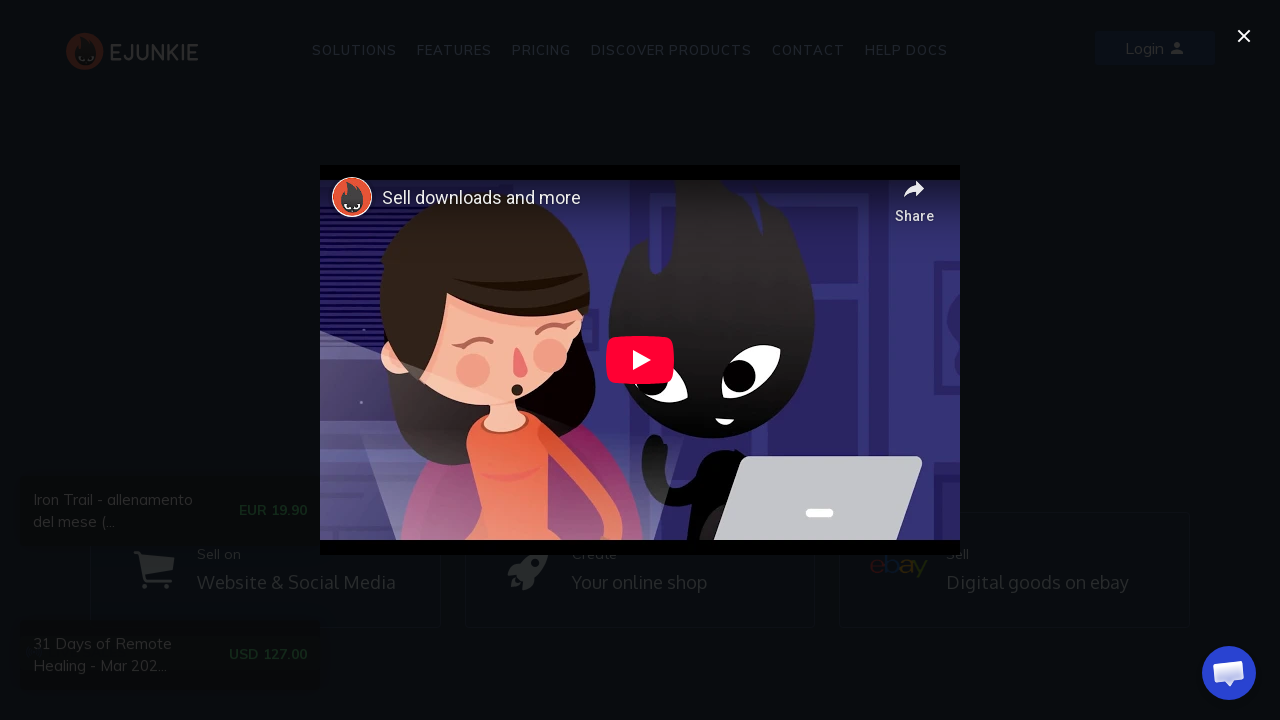

Pressed Tab to navigate to video element (iteration 1/15)
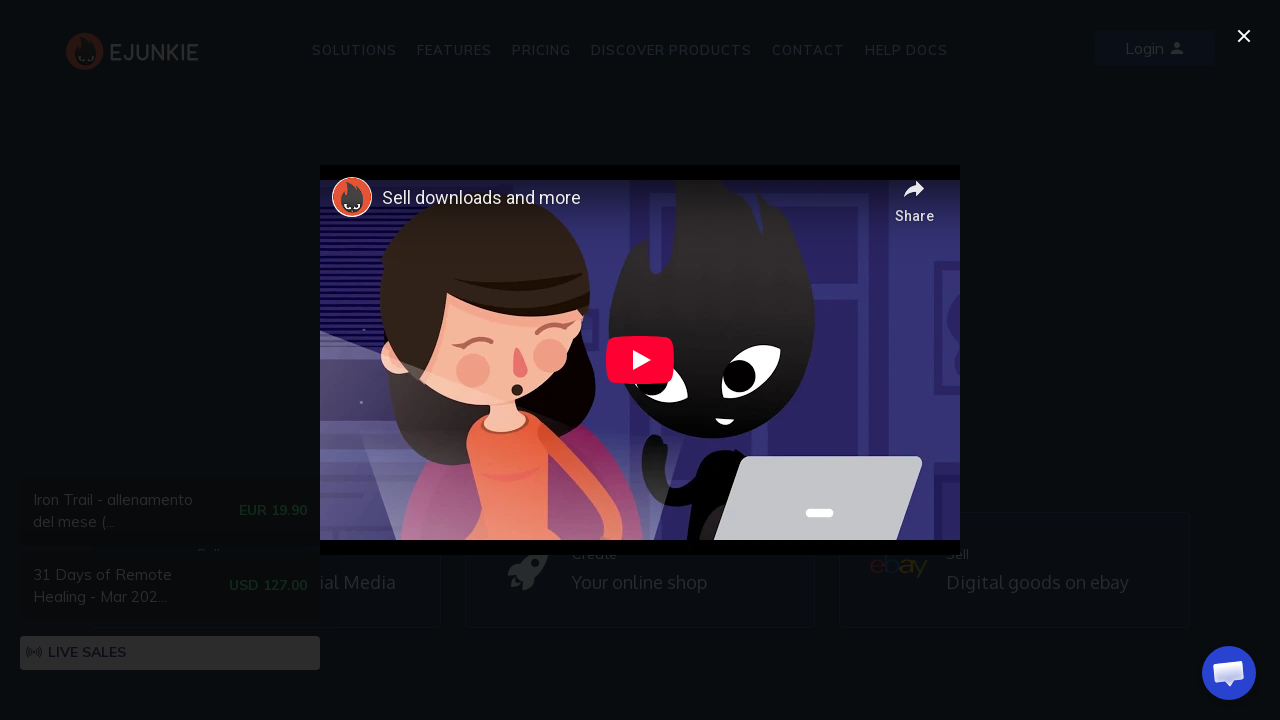

Pressed Tab to navigate to video element (iteration 2/15)
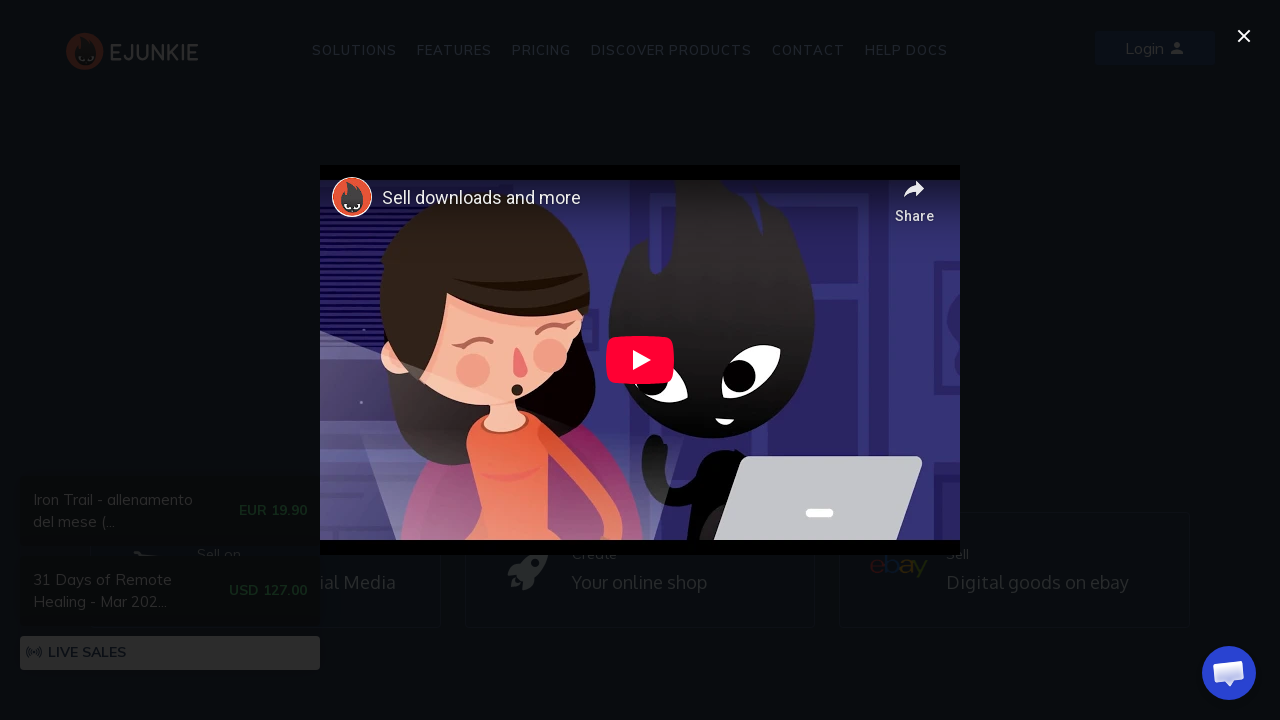

Pressed Tab to navigate to video element (iteration 3/15)
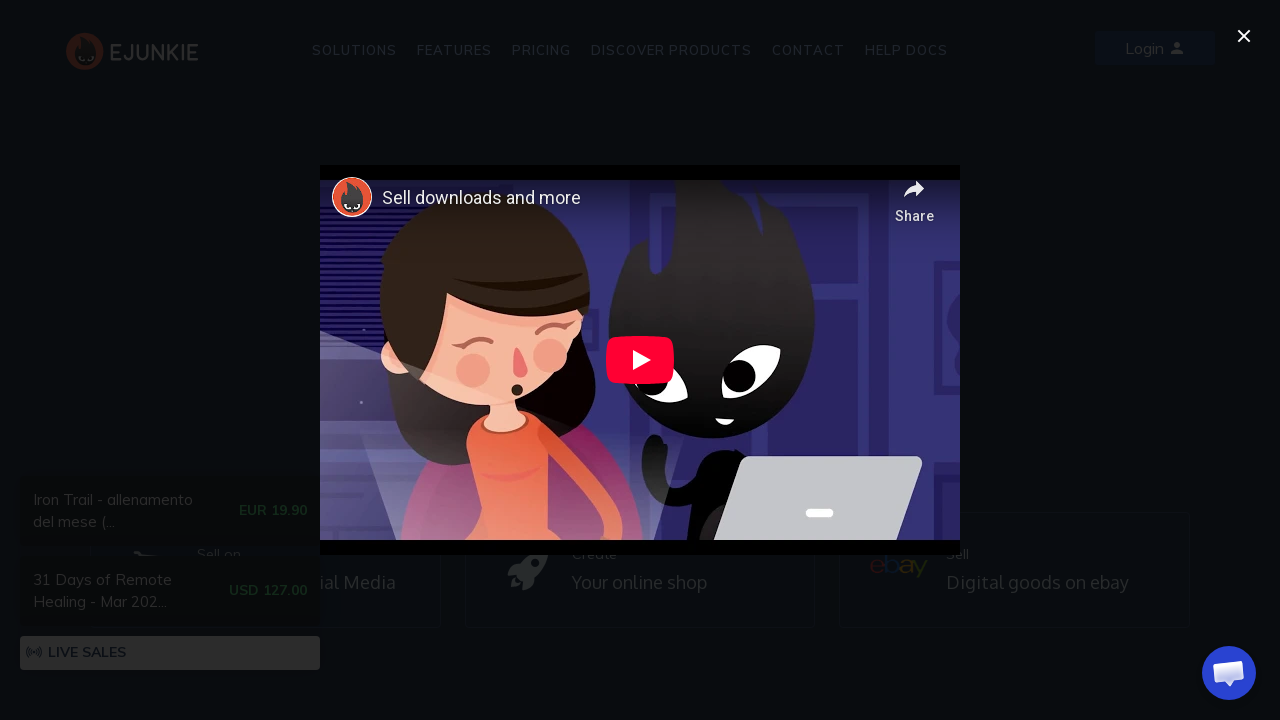

Pressed Tab to navigate to video element (iteration 4/15)
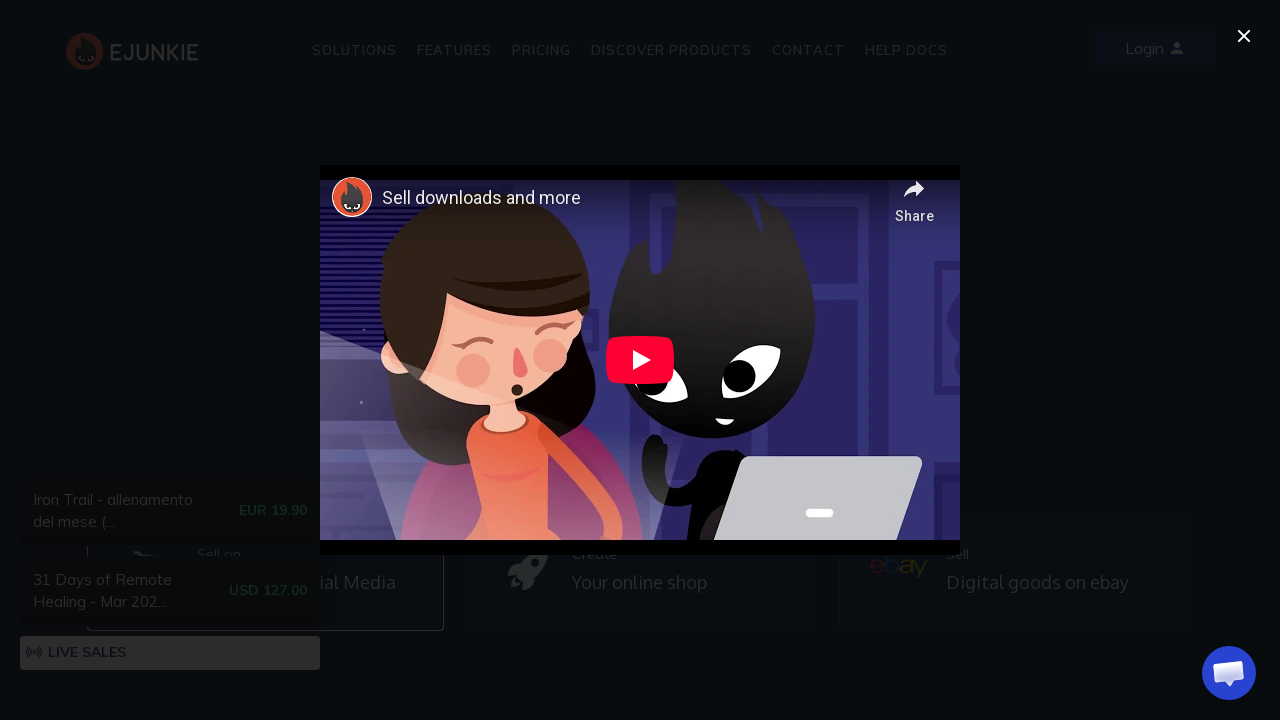

Pressed Tab to navigate to video element (iteration 5/15)
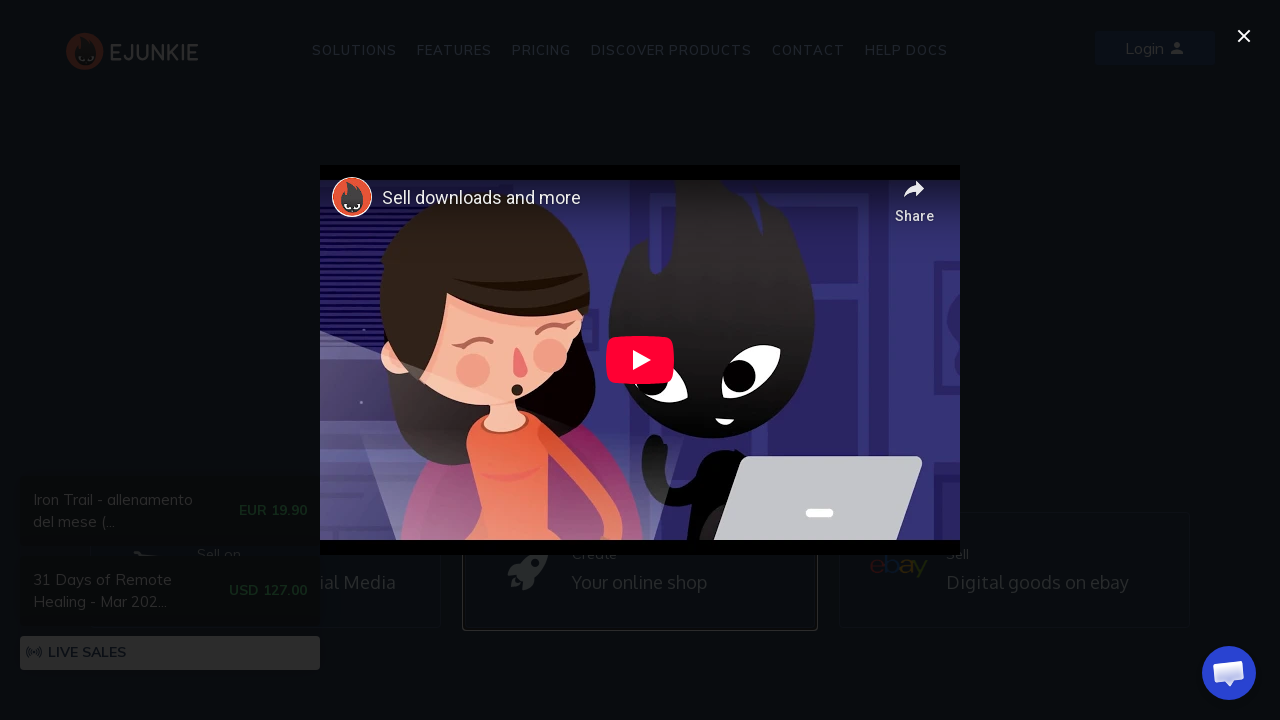

Pressed Tab to navigate to video element (iteration 6/15)
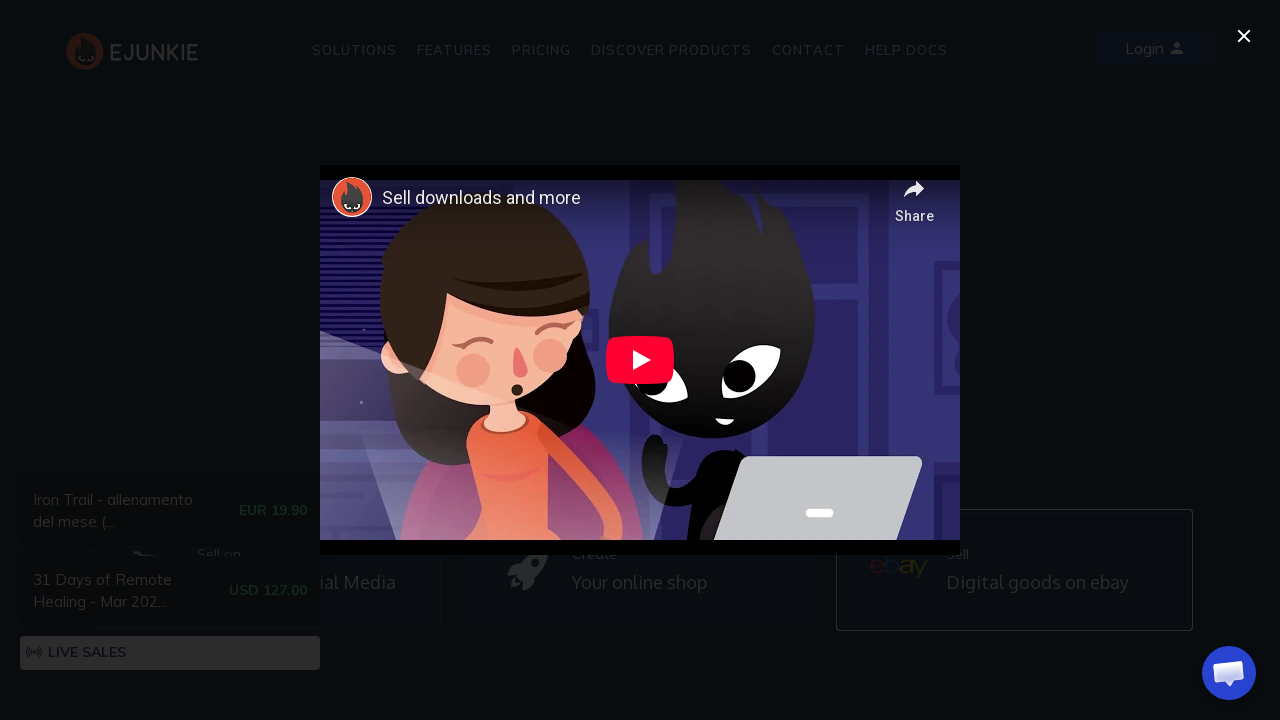

Pressed Tab to navigate to video element (iteration 7/15)
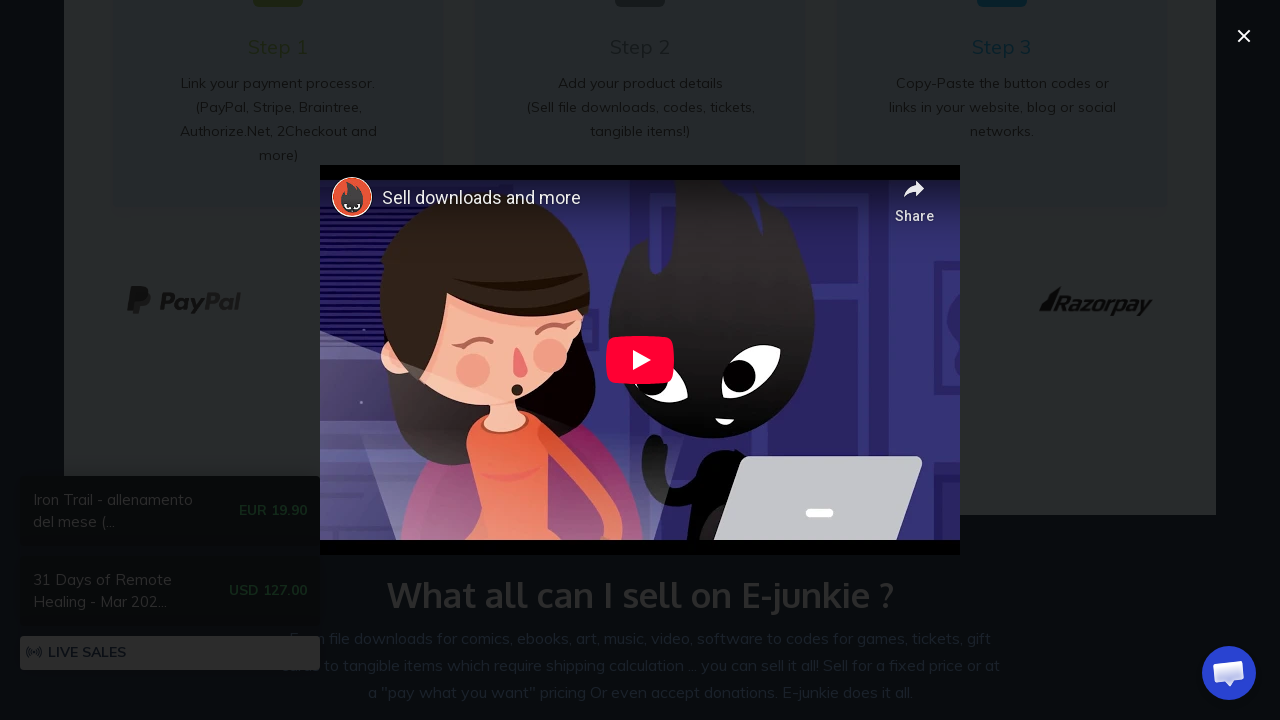

Pressed Tab to navigate to video element (iteration 8/15)
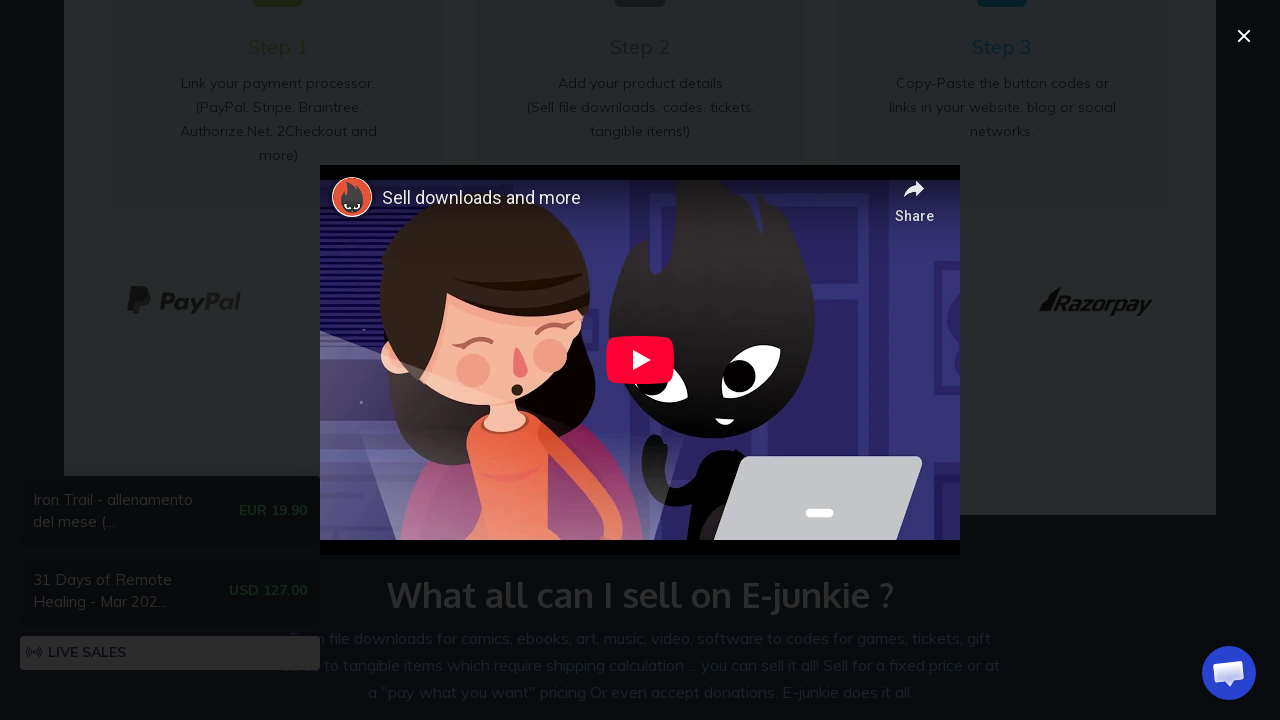

Pressed Tab to navigate to video element (iteration 9/15)
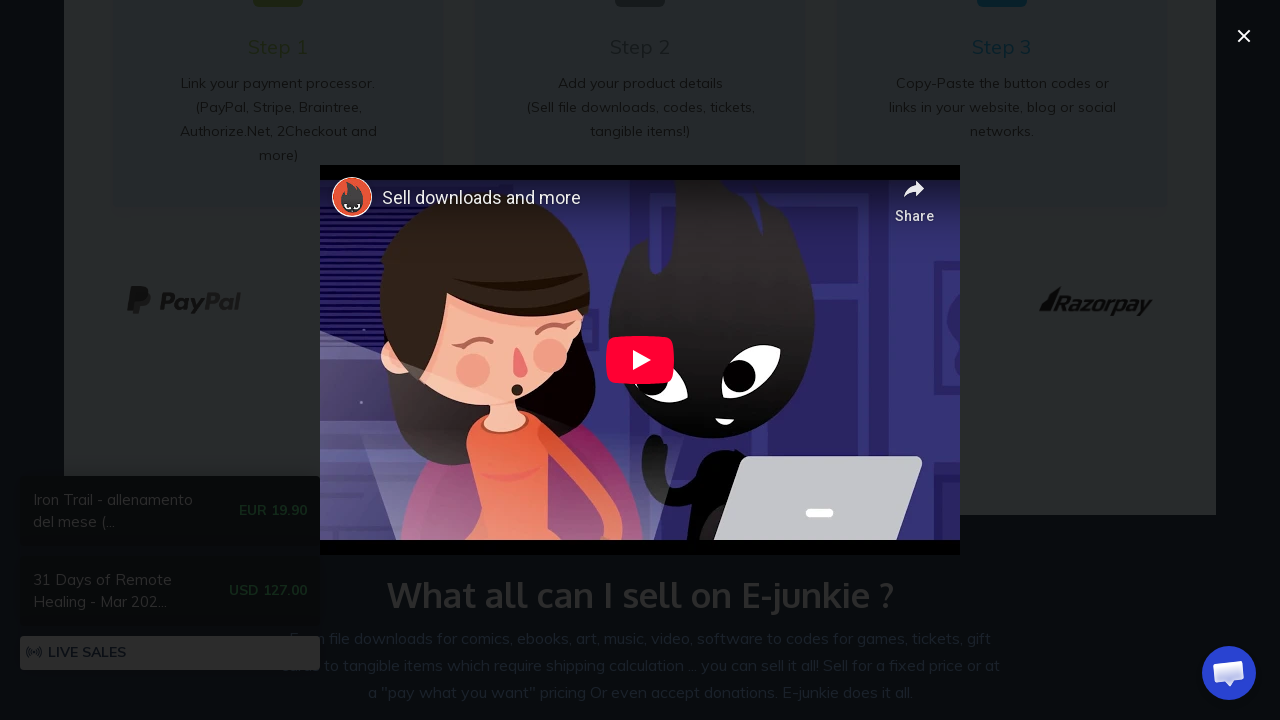

Pressed Tab to navigate to video element (iteration 10/15)
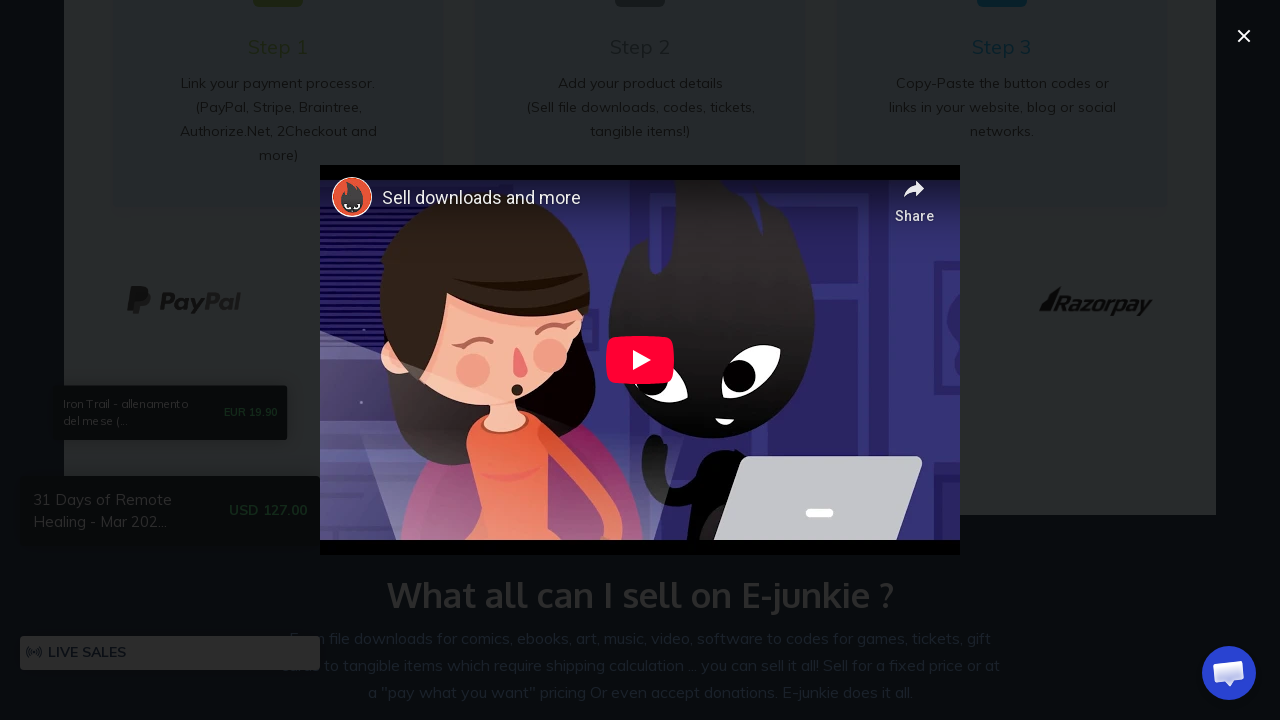

Pressed Tab to navigate to video element (iteration 11/15)
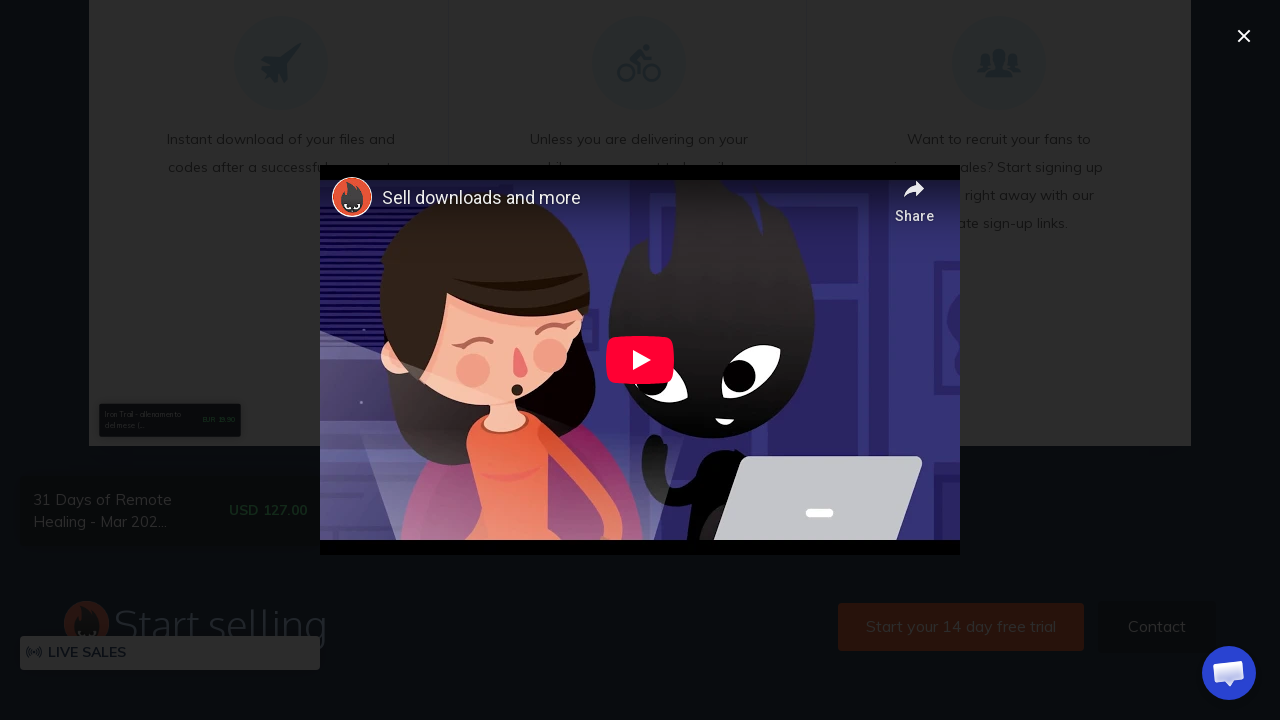

Pressed Tab to navigate to video element (iteration 12/15)
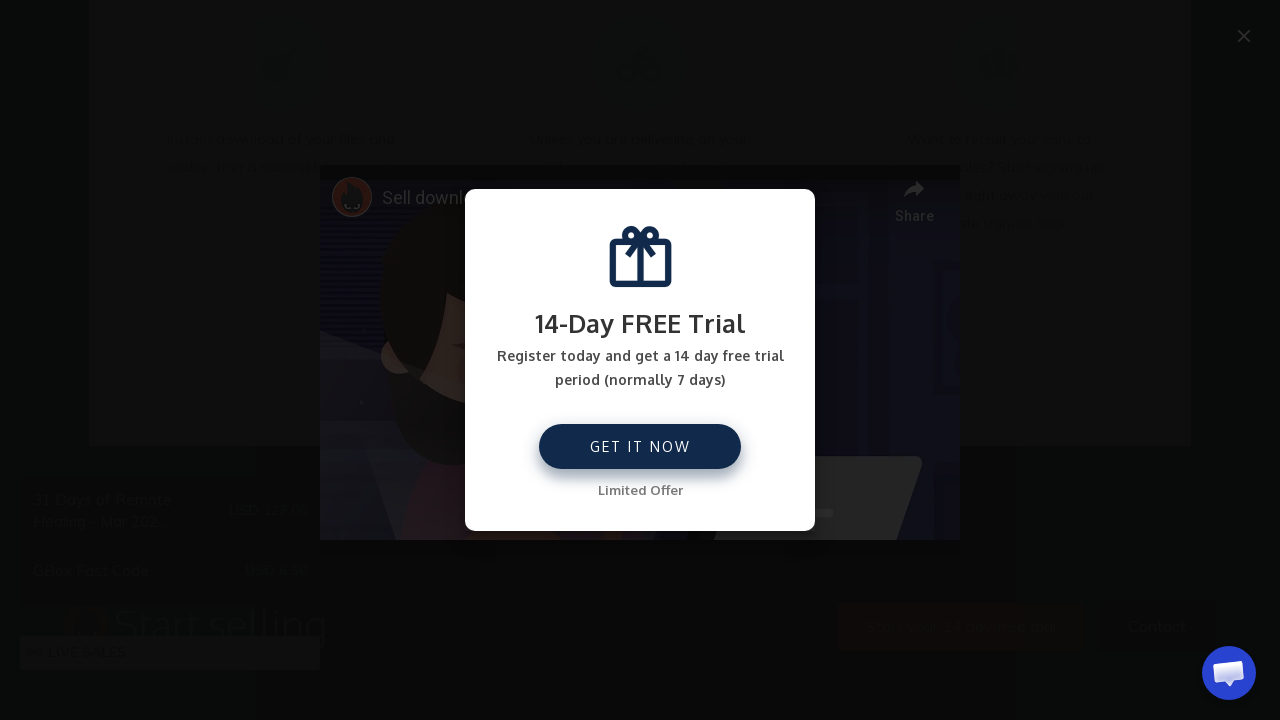

Pressed Tab to navigate to video element (iteration 13/15)
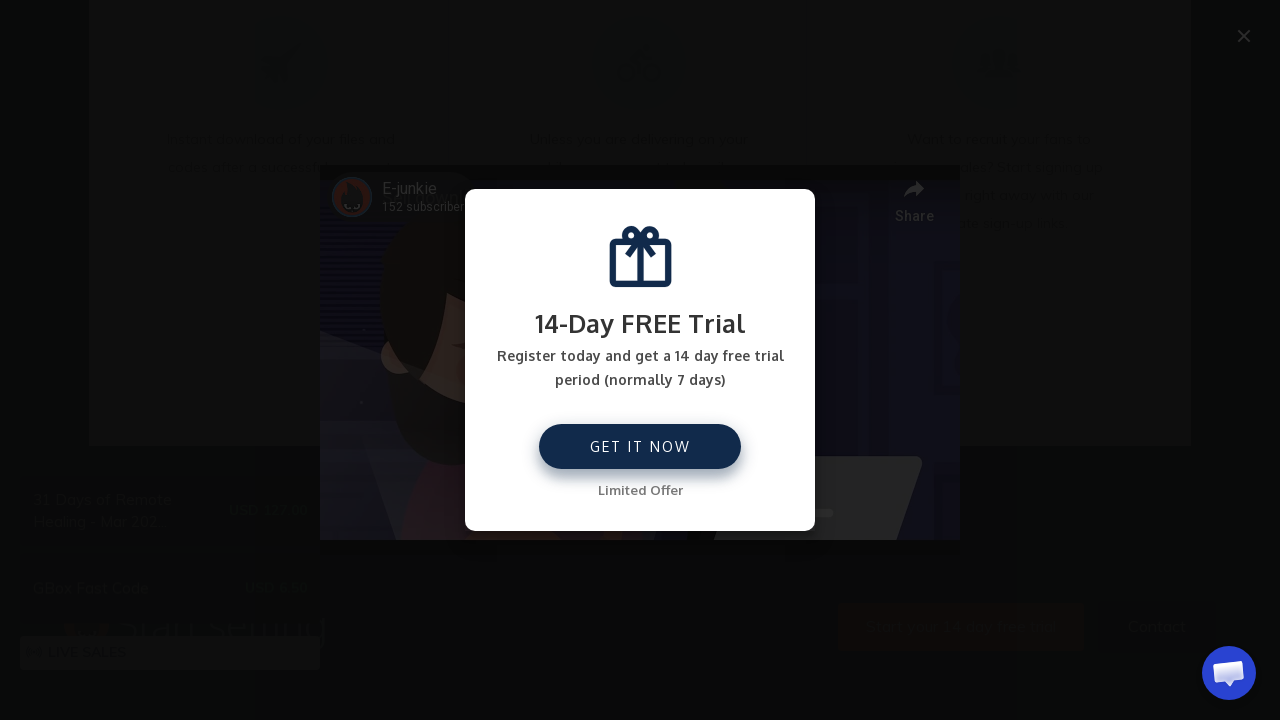

Pressed Tab to navigate to video element (iteration 14/15)
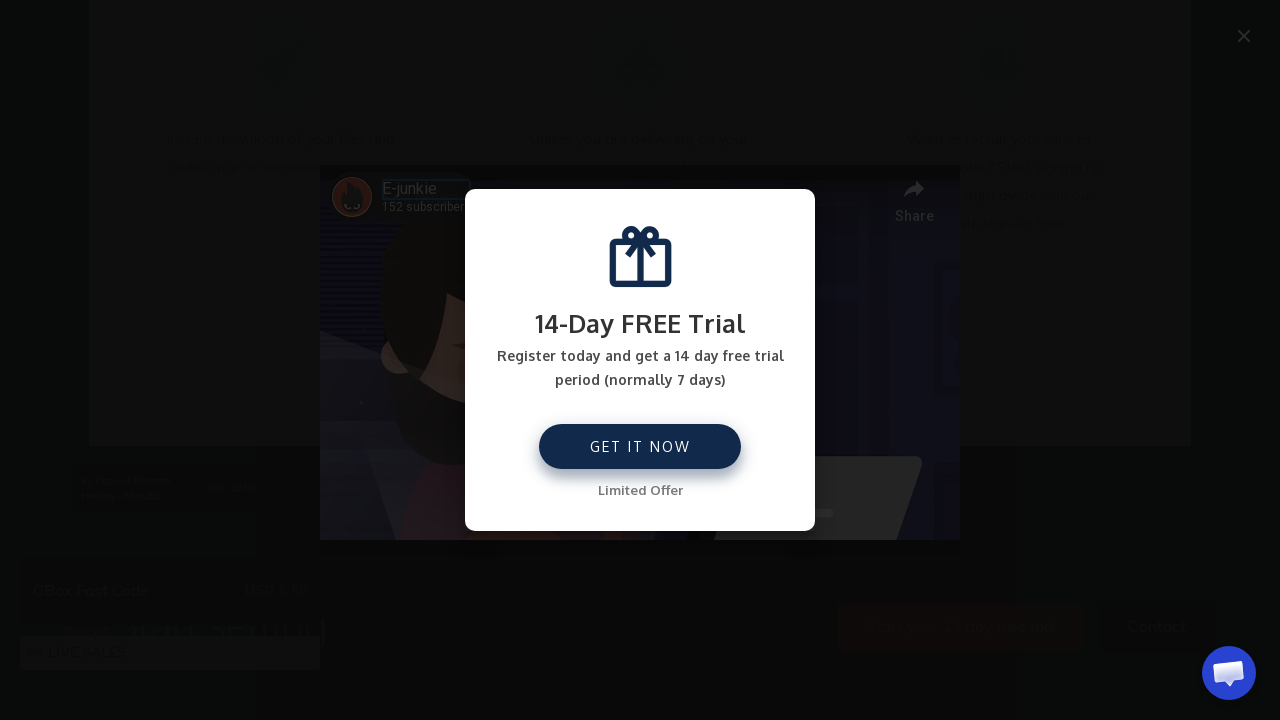

Pressed Tab to navigate to video element (iteration 15/15)
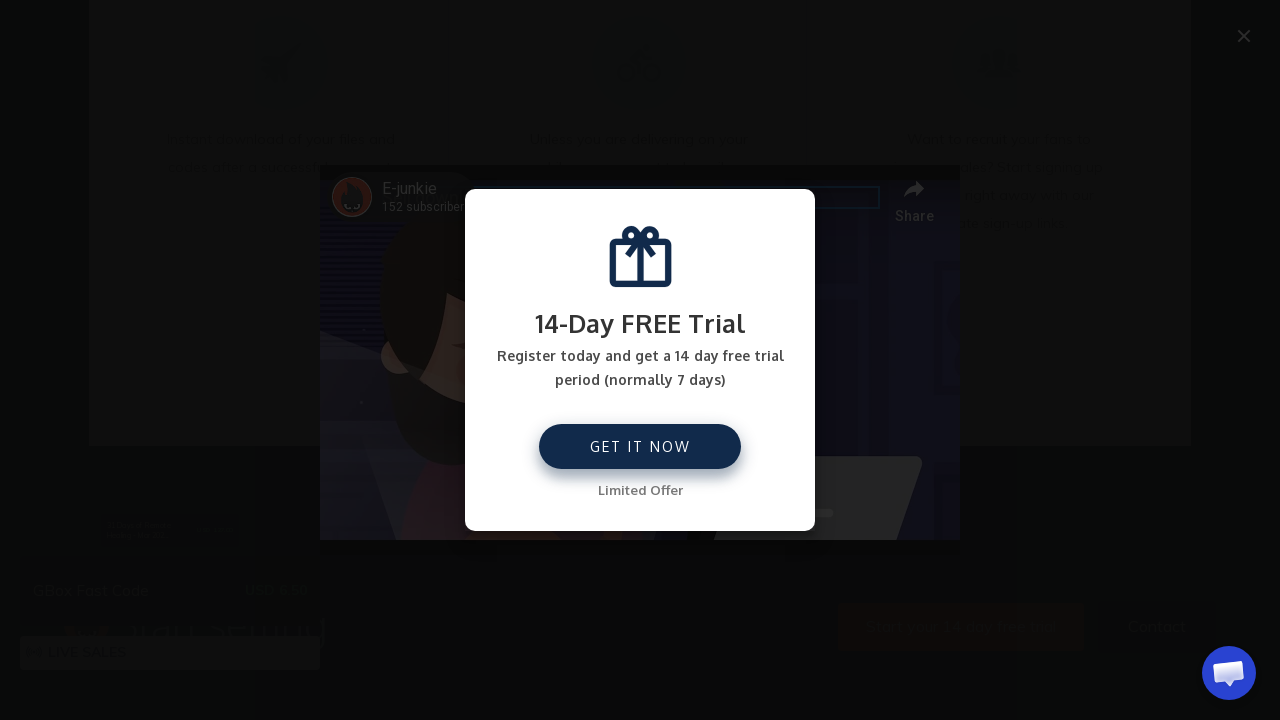

Pressed Enter to activate and play the video
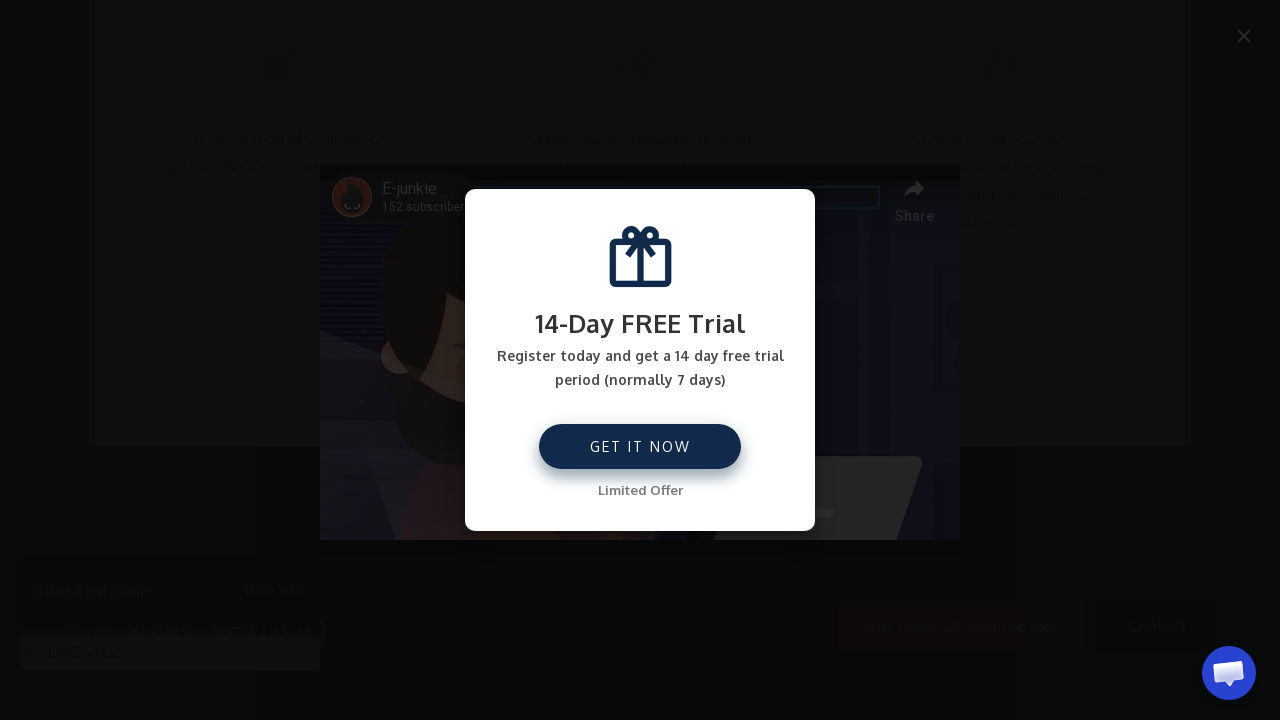

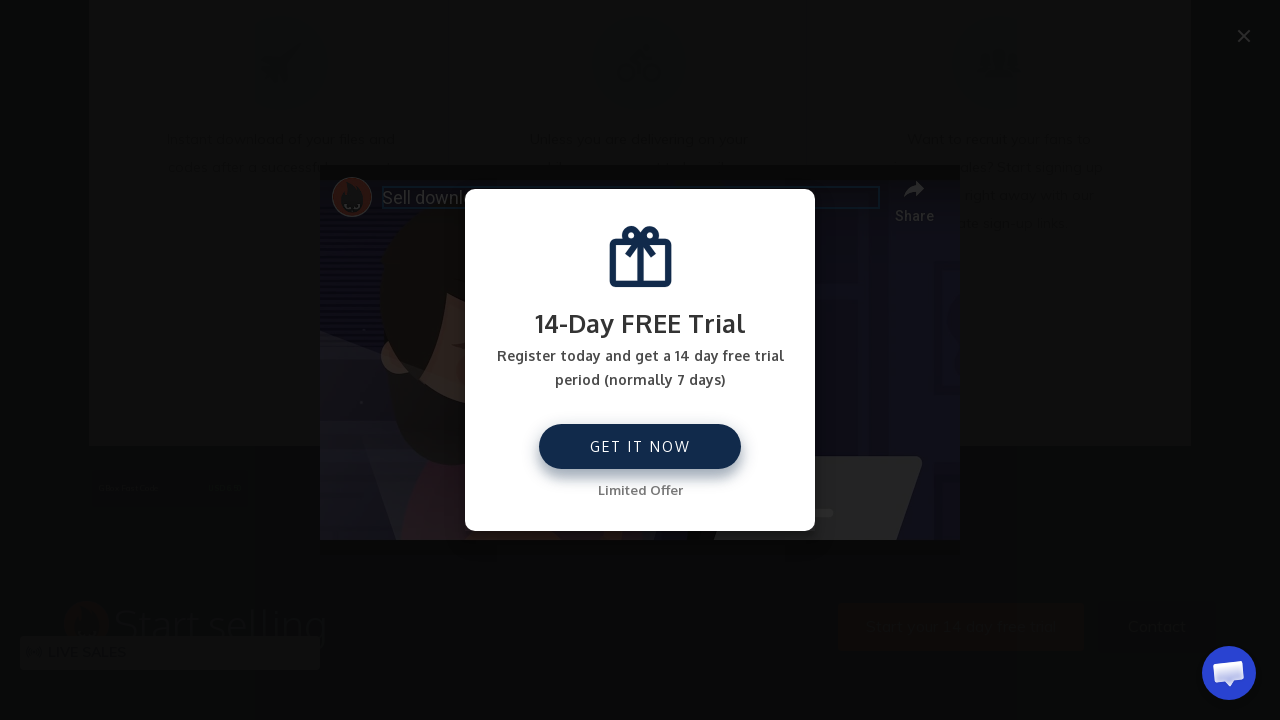